Tests browser navigation across multiple sites including APSRTC bus booking site and DemoQA, performing page refreshes, form interactions, and alert handling.

Starting URL: https://www.apsrtconline.in/oprs-web/avail/services.do

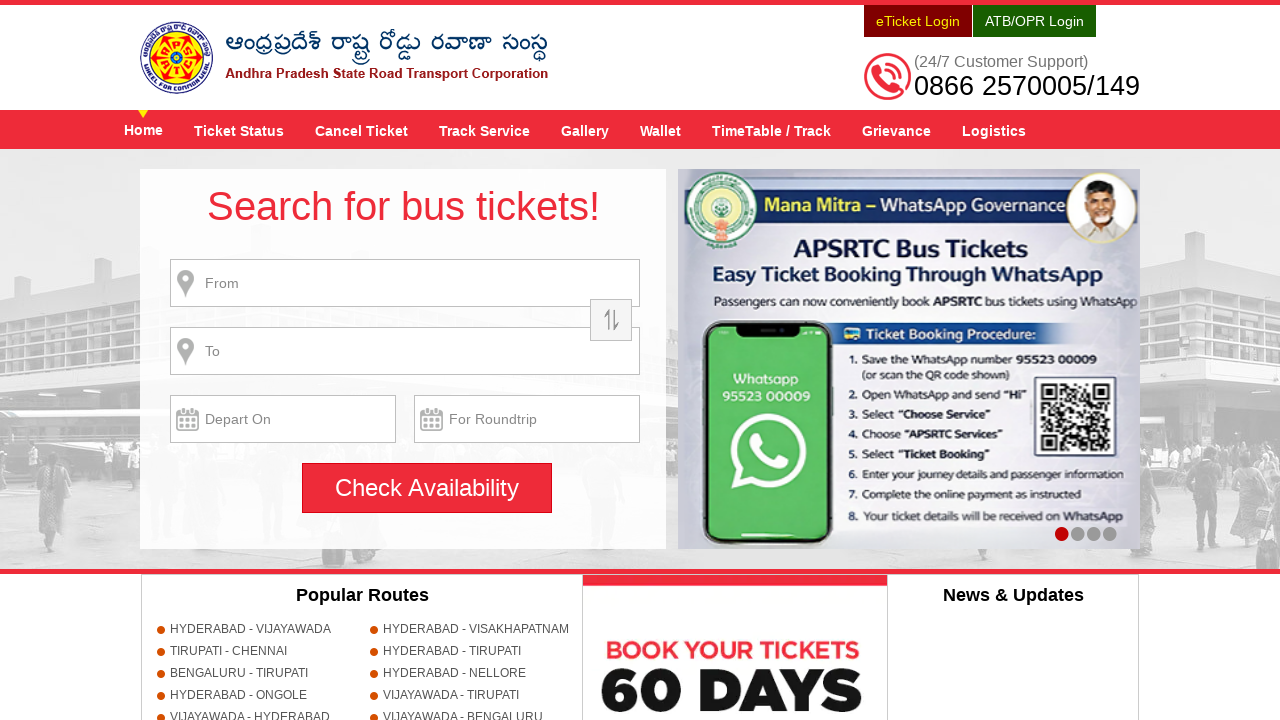

Reloaded page (iteration 1 of 10)
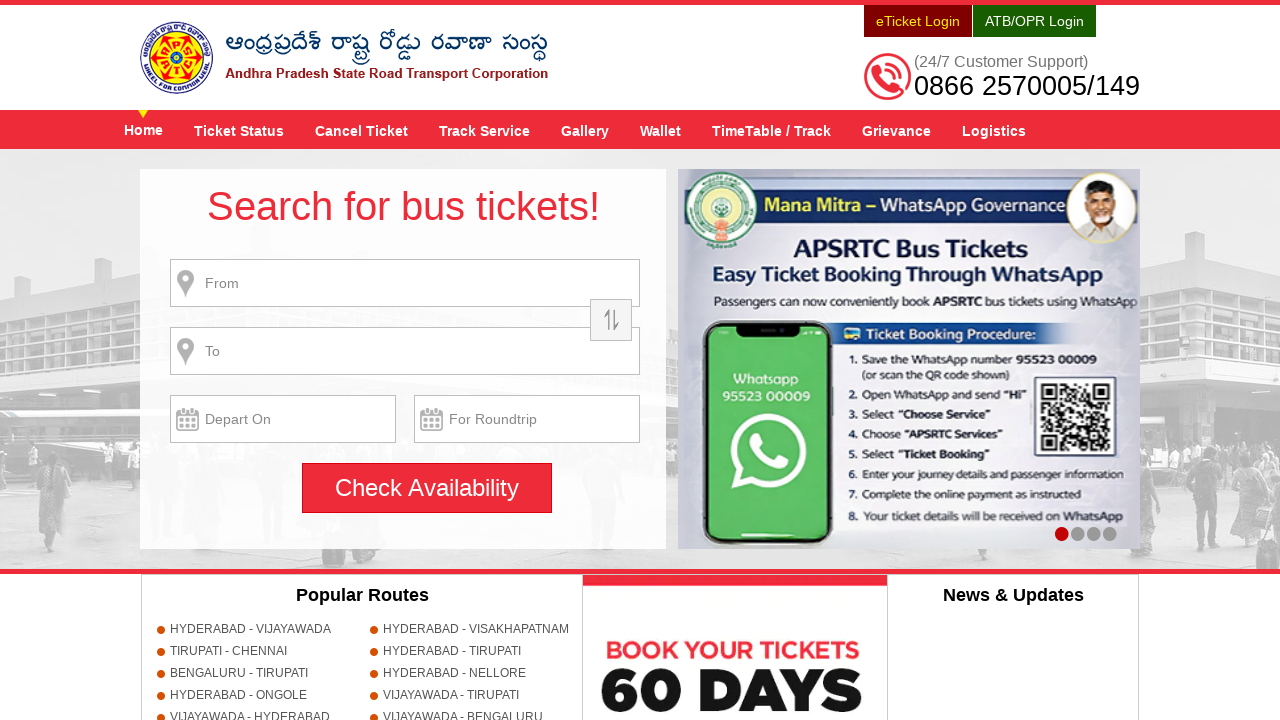

Reloaded page (iteration 2 of 10)
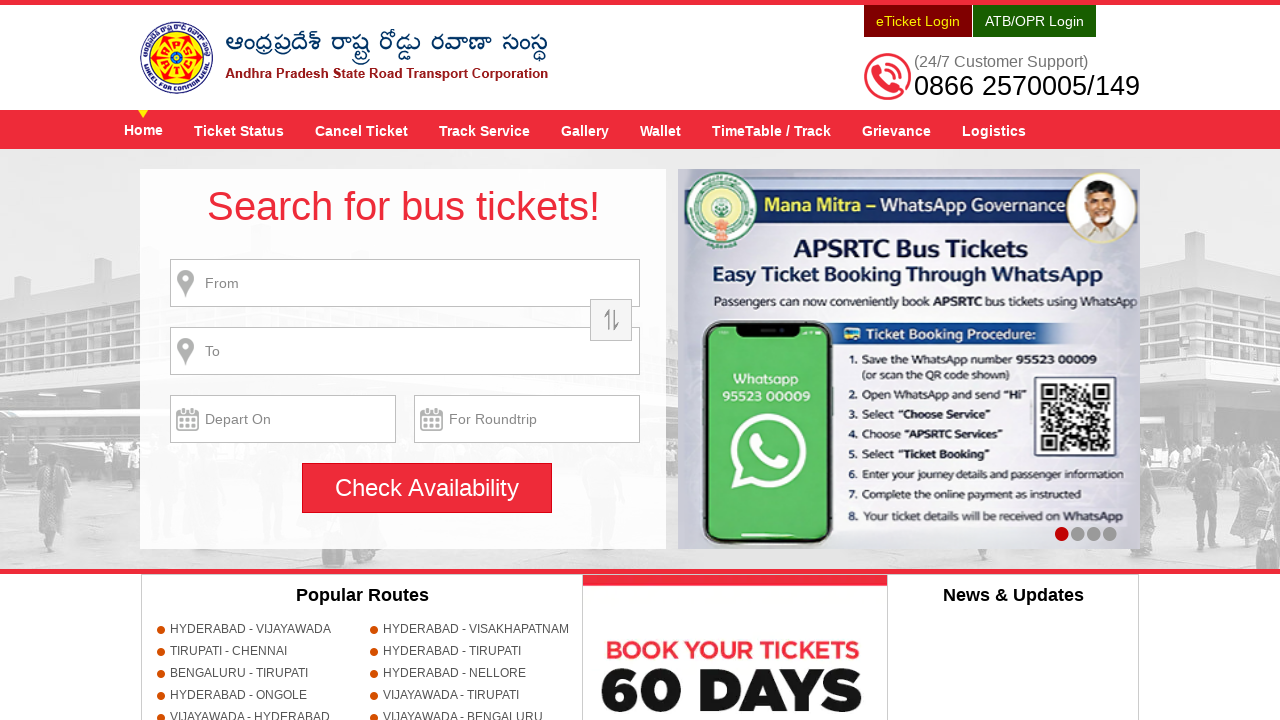

Reloaded page (iteration 3 of 10)
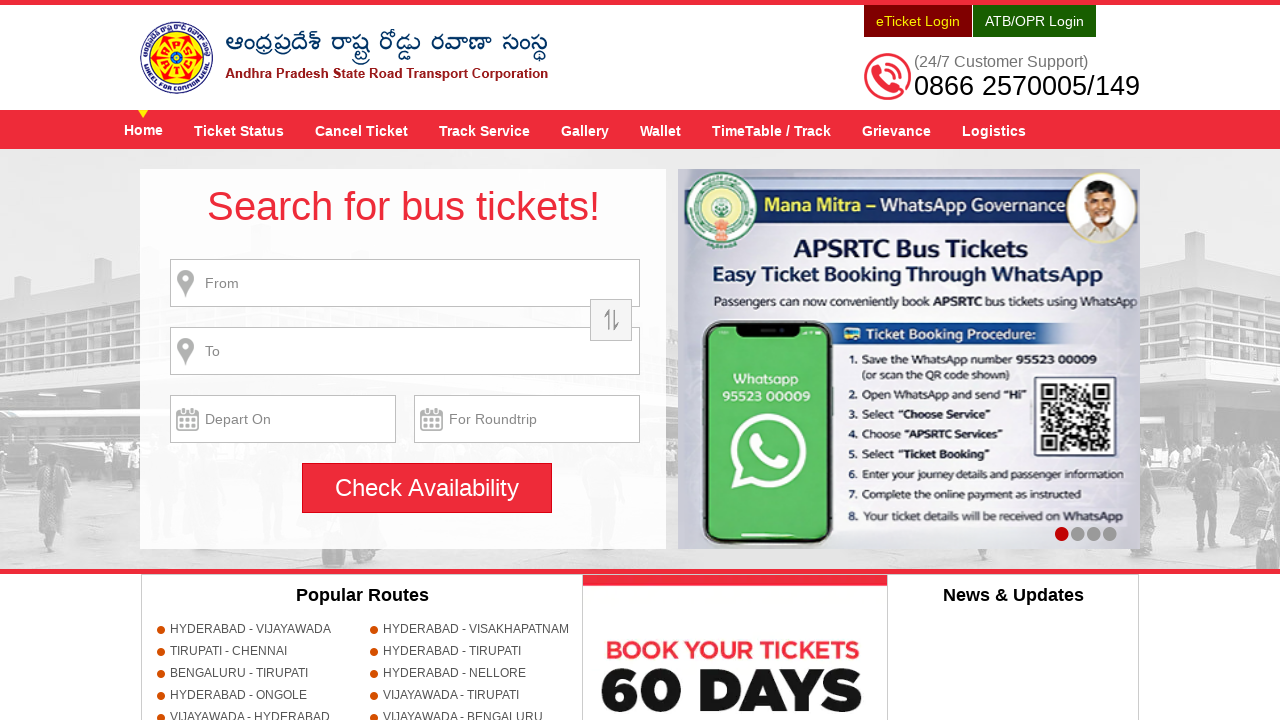

Reloaded page (iteration 4 of 10)
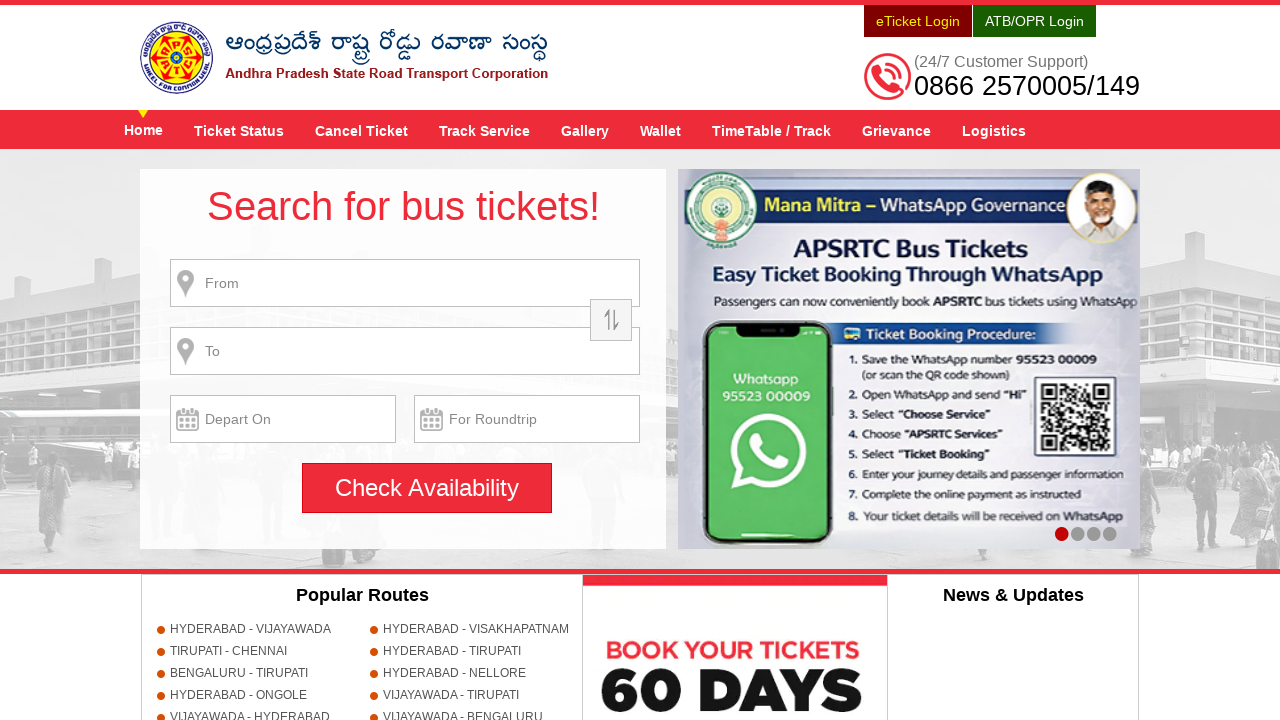

Reloaded page (iteration 5 of 10)
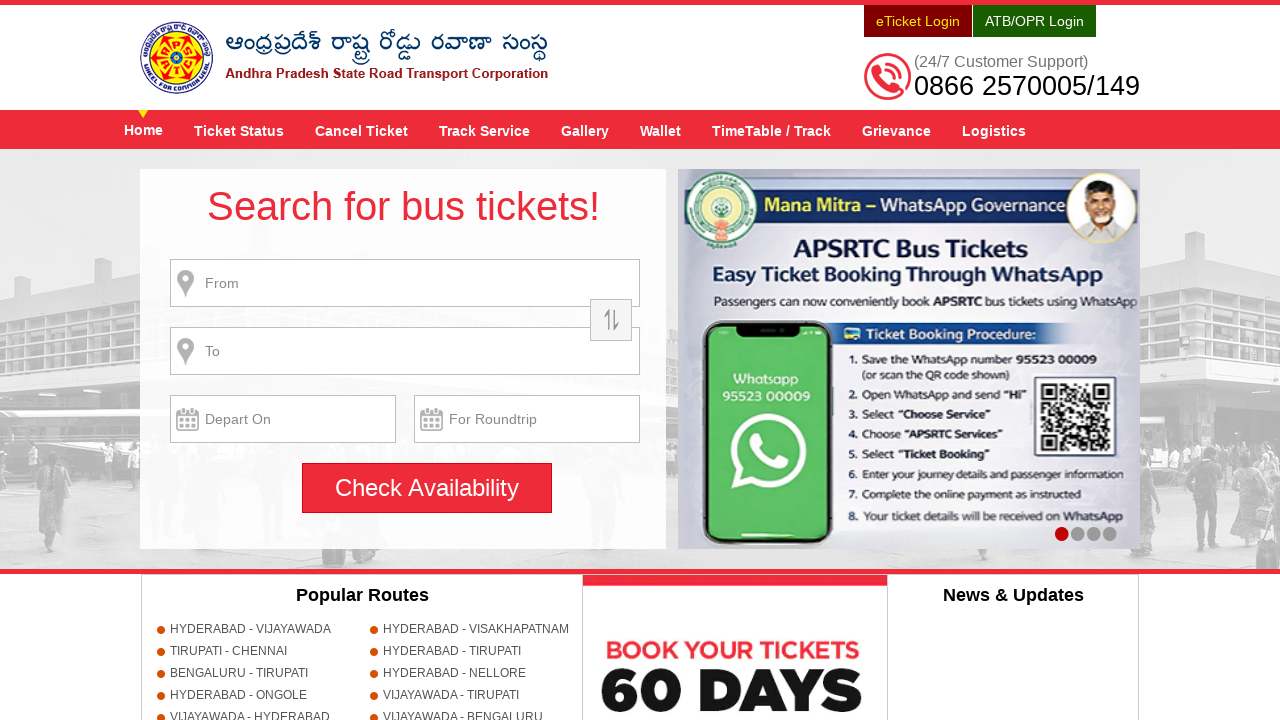

Reloaded page (iteration 6 of 10)
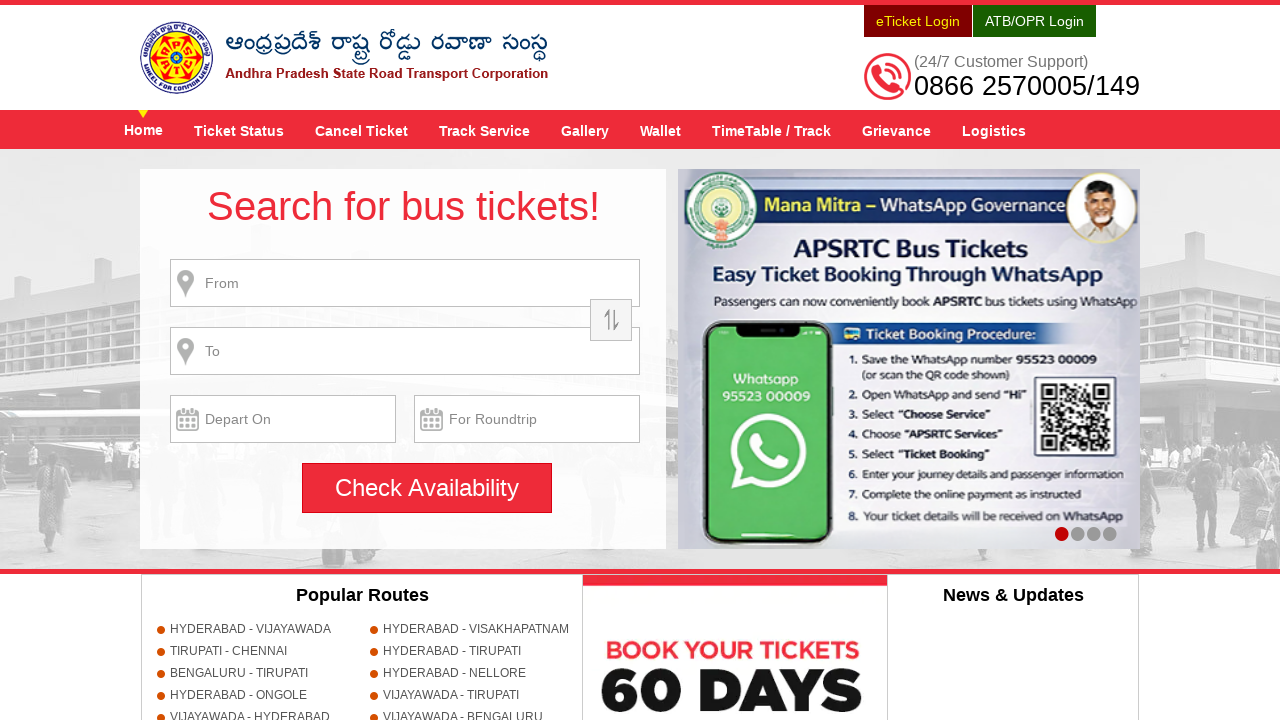

Reloaded page (iteration 7 of 10)
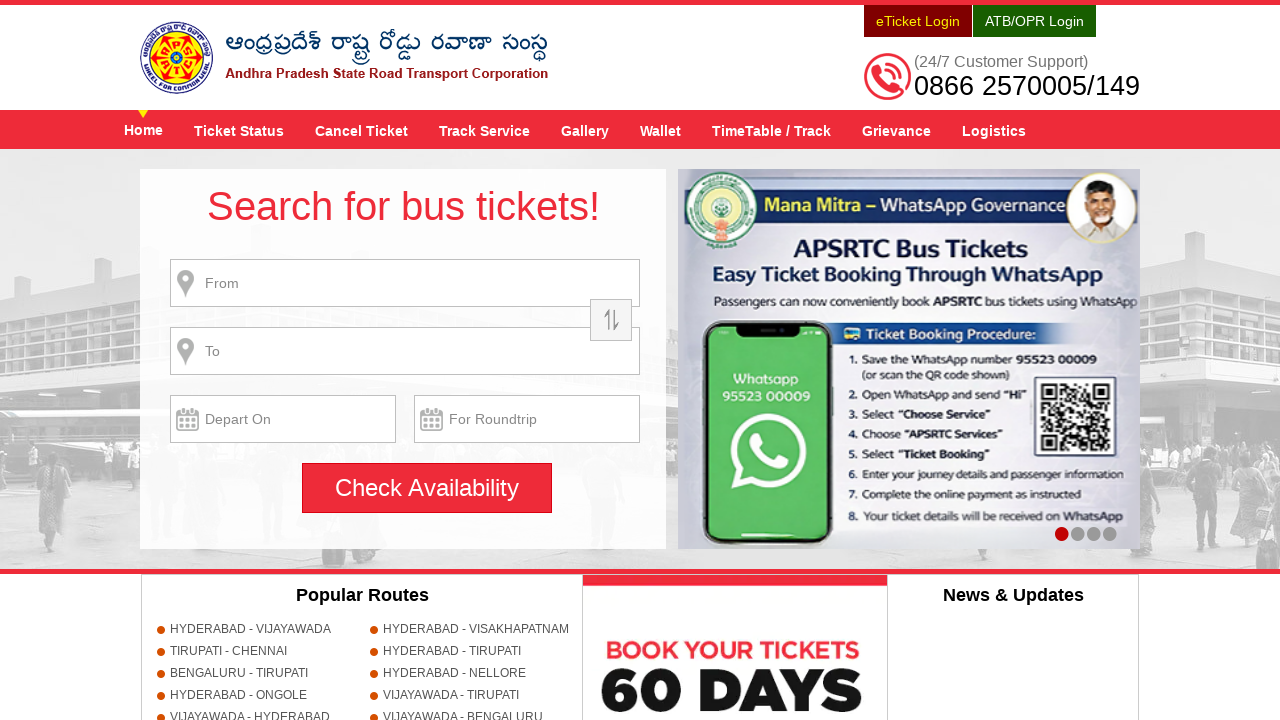

Reloaded page (iteration 8 of 10)
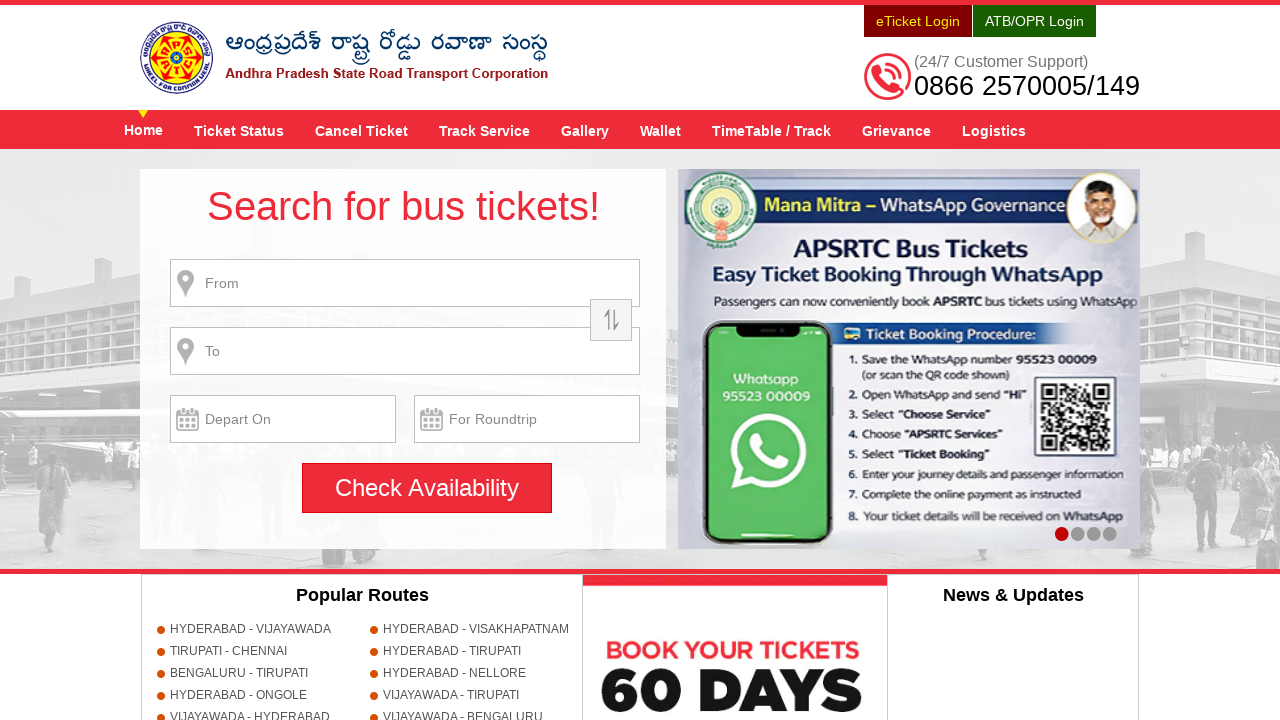

Reloaded page (iteration 9 of 10)
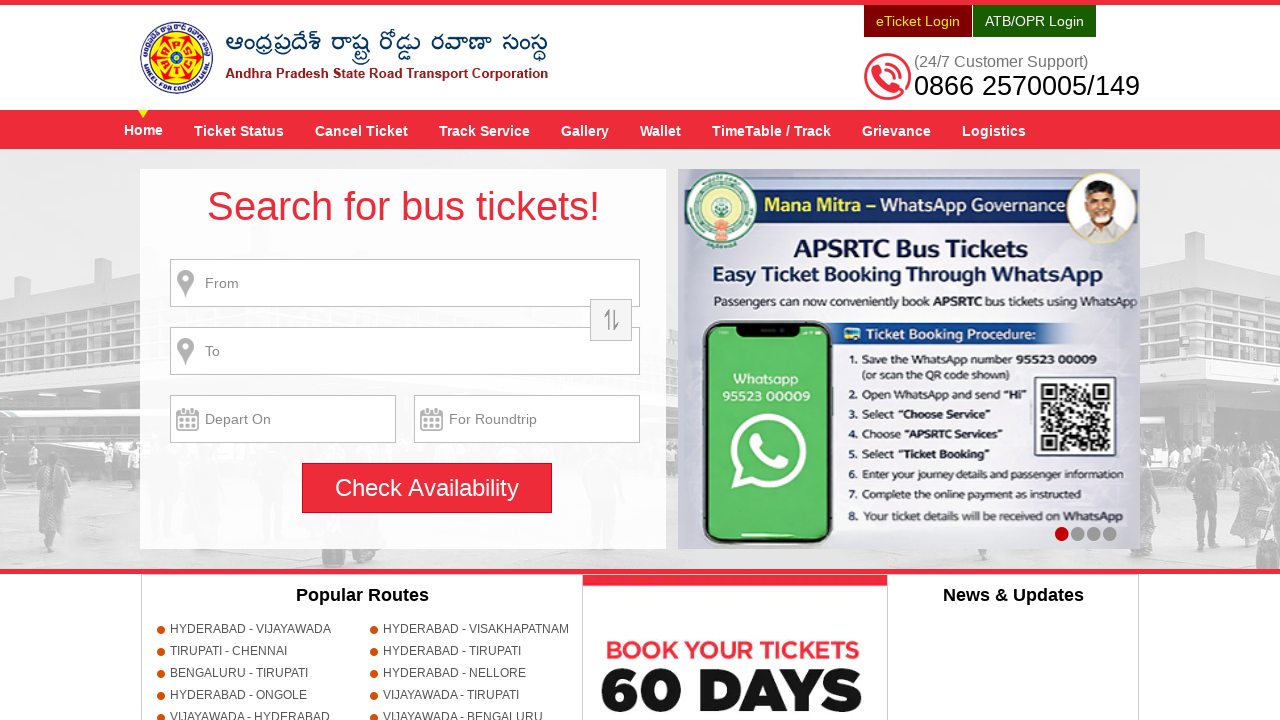

Reloaded page (iteration 10 of 10)
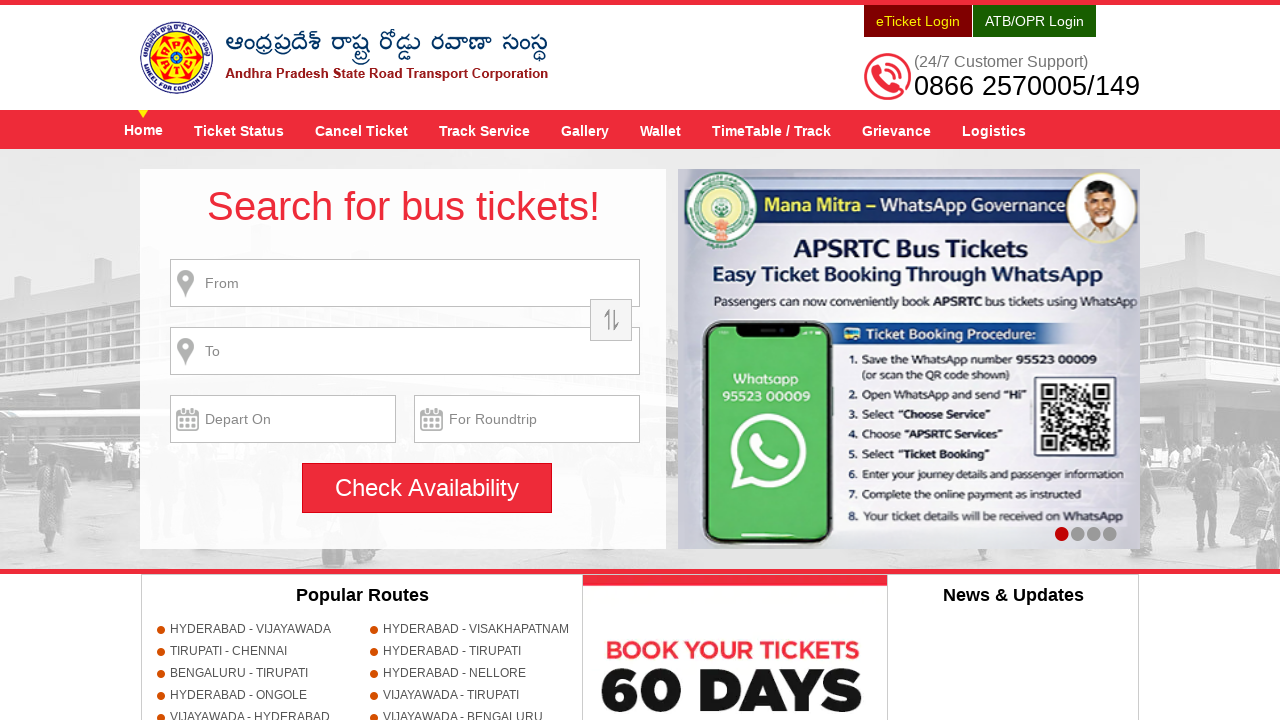

Navigated to APSRTC home page
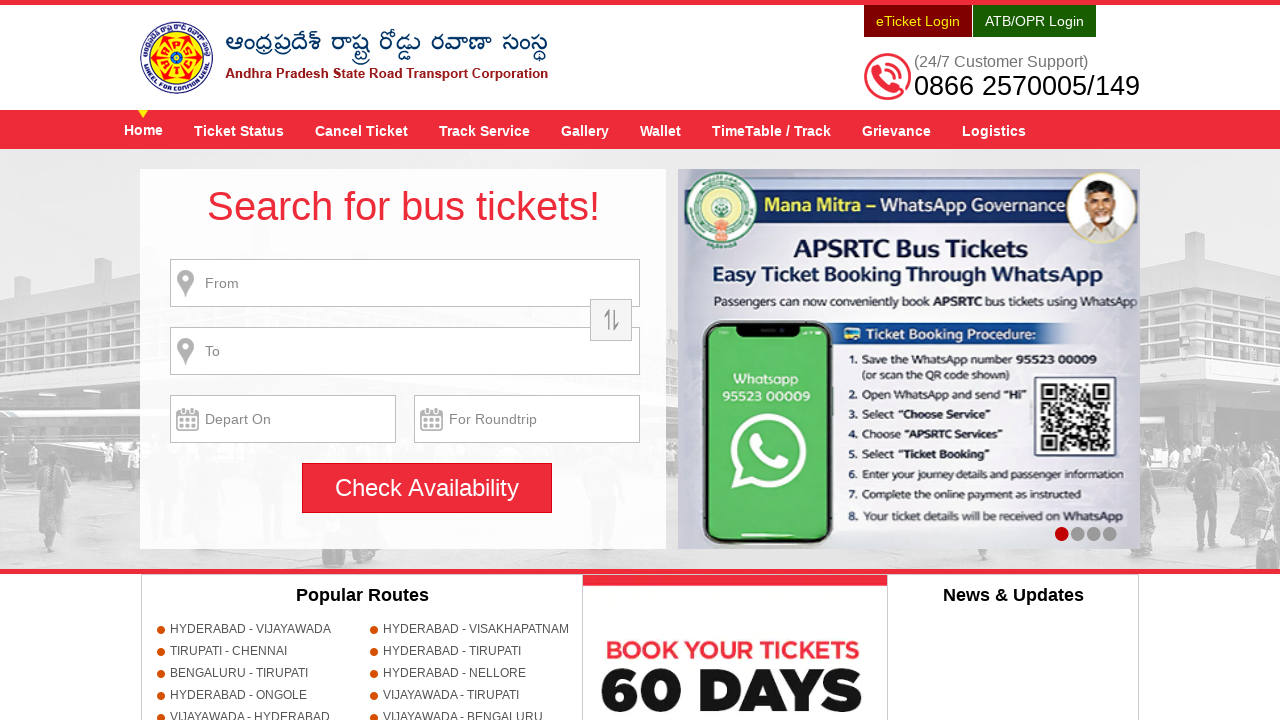

Filled origin field with 'Hyderabad' on #fromPlaceName
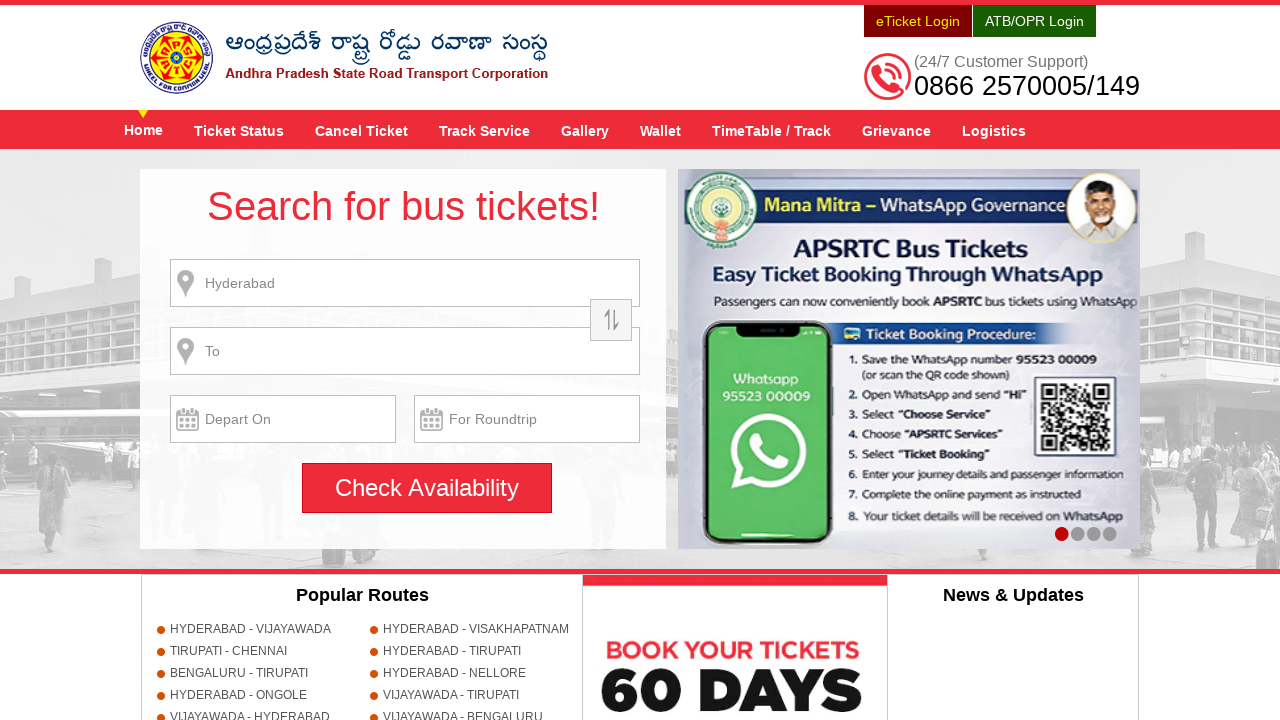

Clicked search button on APSRTC site at (427, 488) on #searchBtn
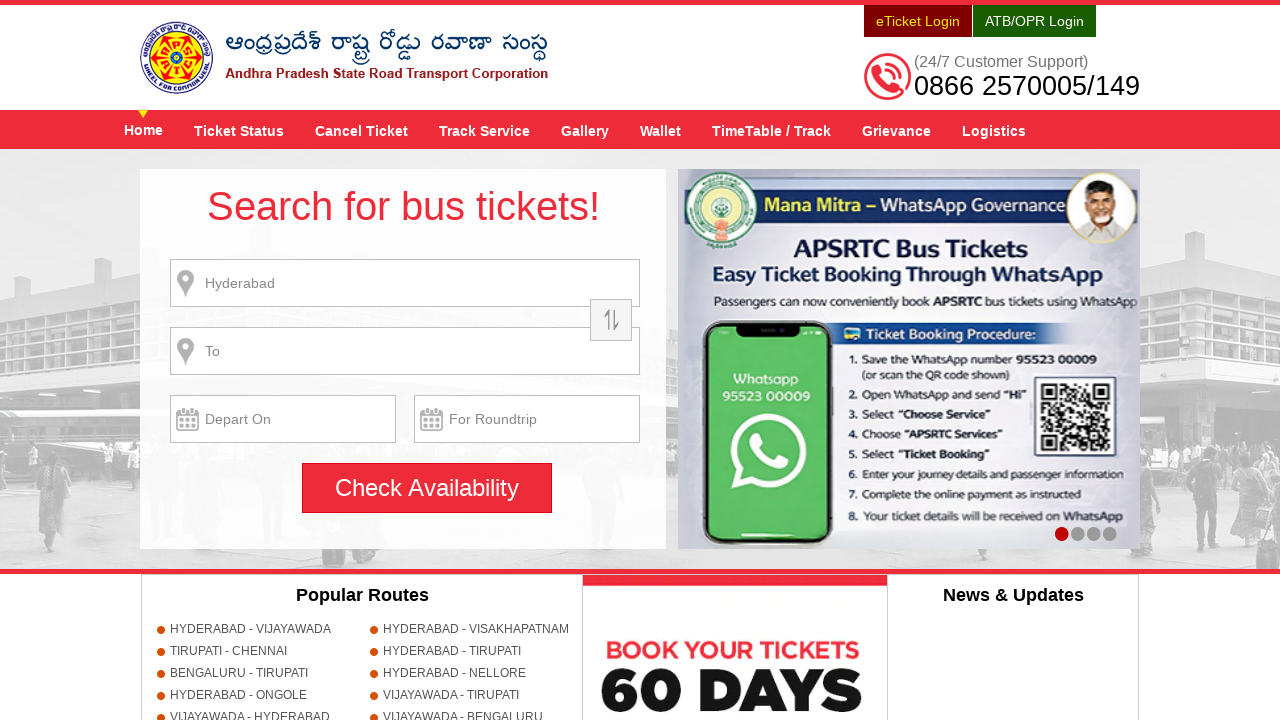

Set up dialog handler to accept alerts
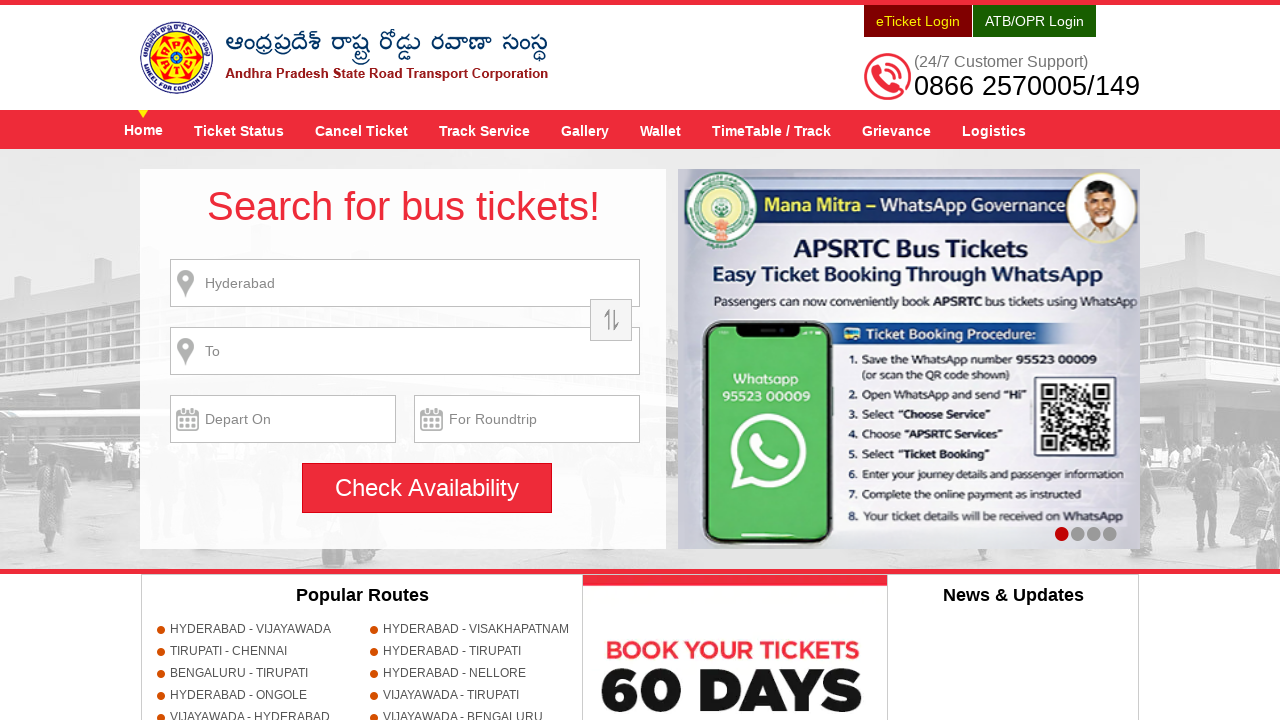

Navigated to DemoQA alerts page
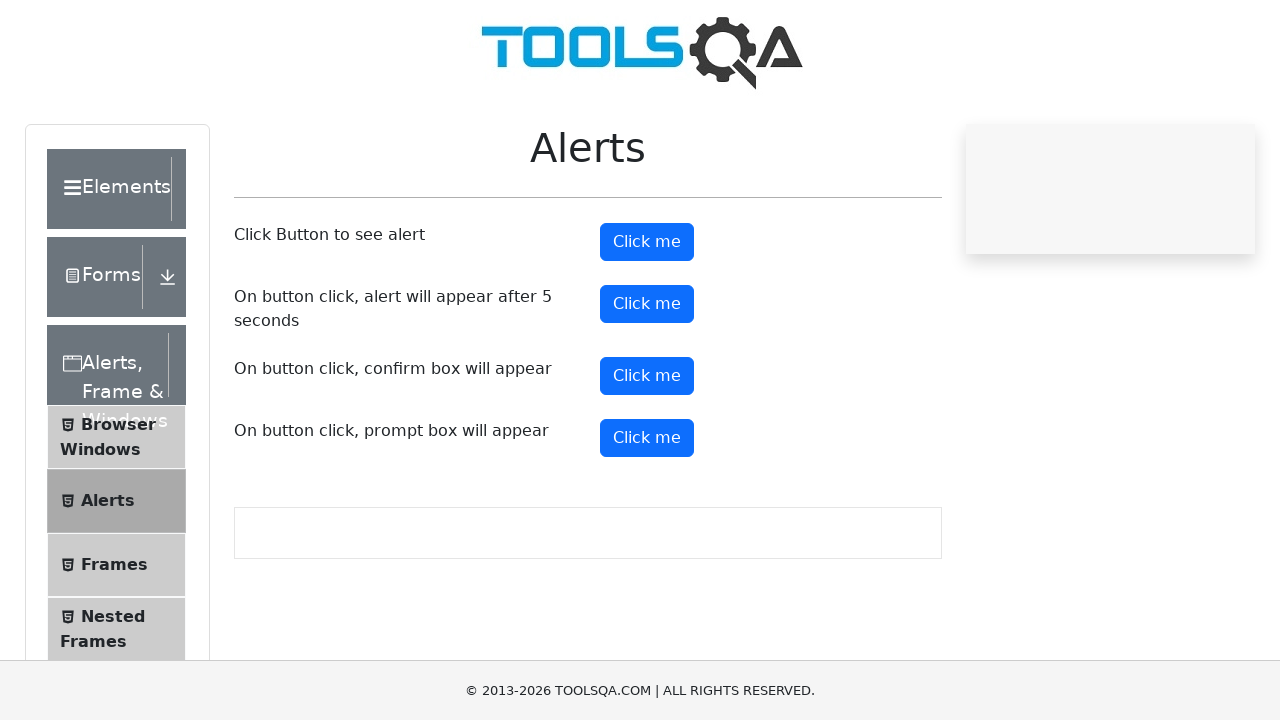

Set up dialog handler to dismiss alerts
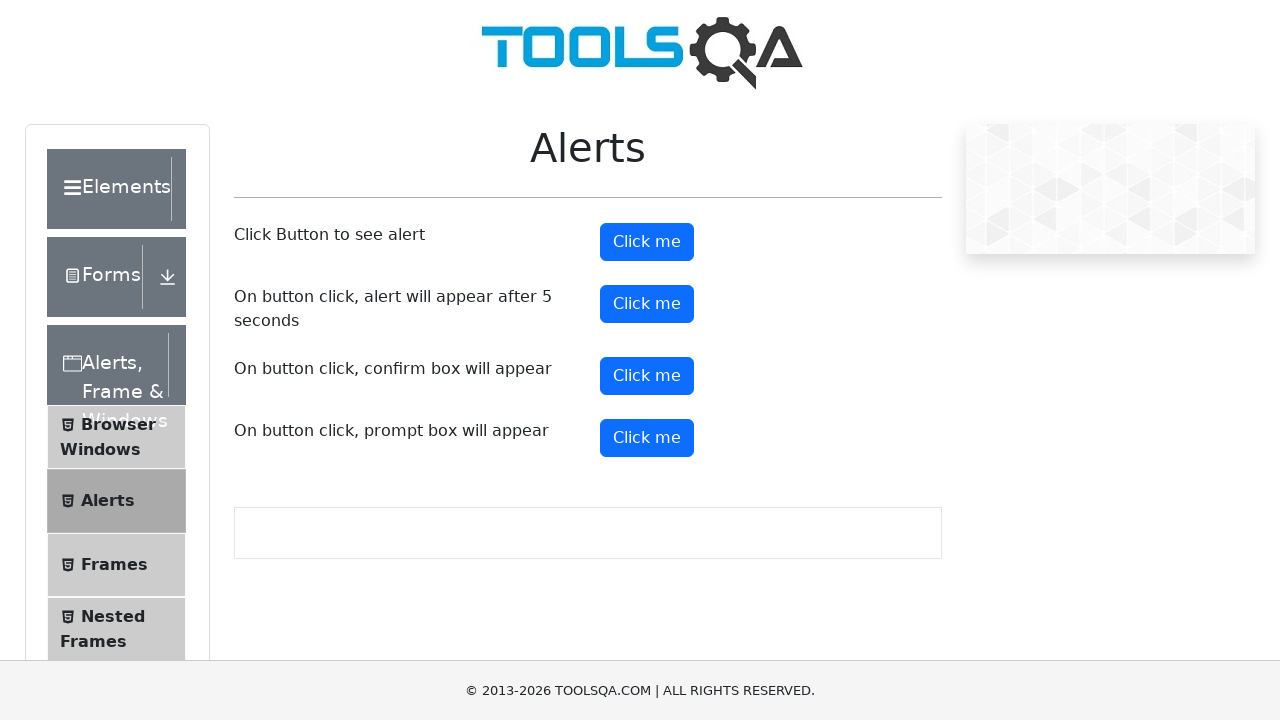

Clicked confirm button to trigger alert at (647, 376) on #confirmButton
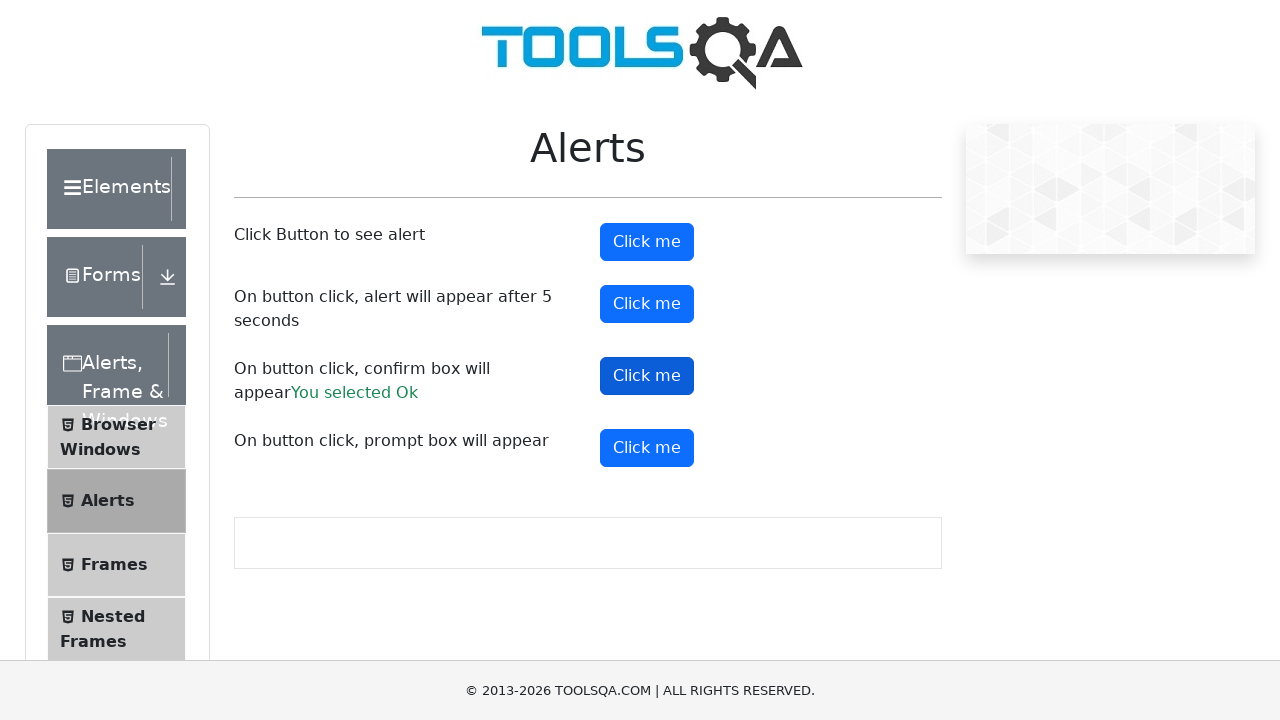

Waited 1 second for alert handling to complete
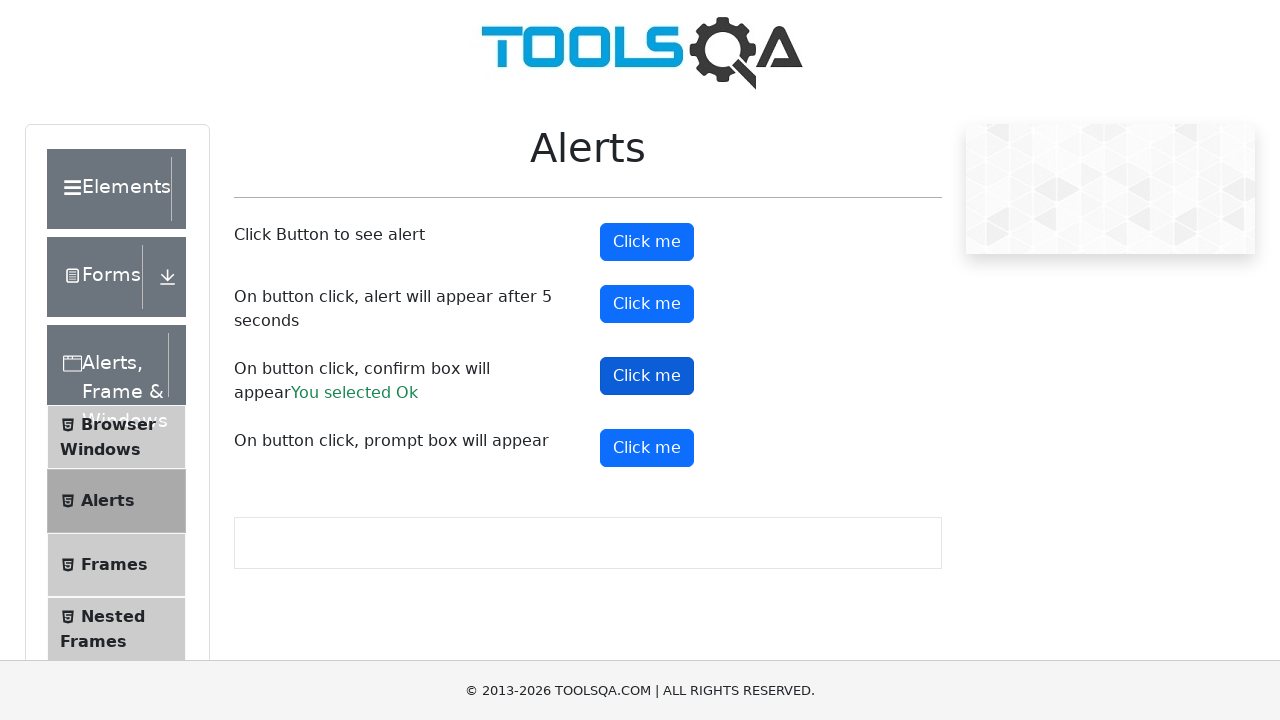

Navigated to DemoQA nested frames page
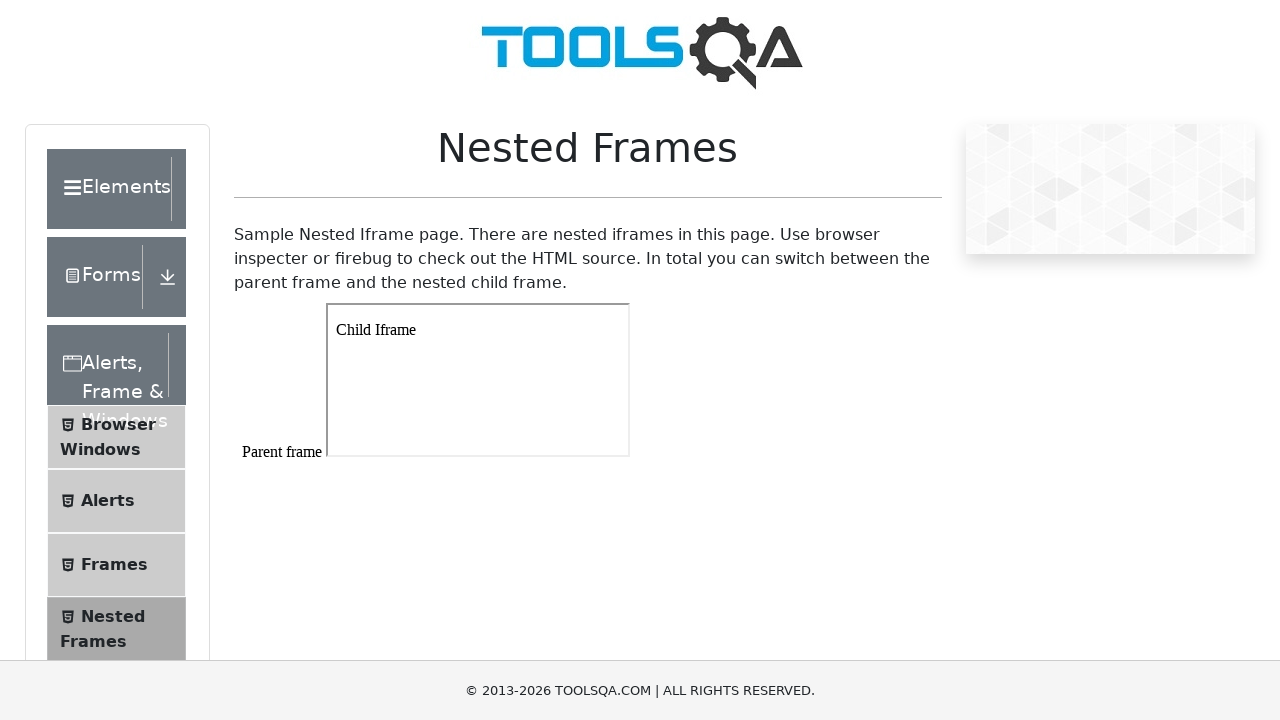

Waited for nested frame element to load
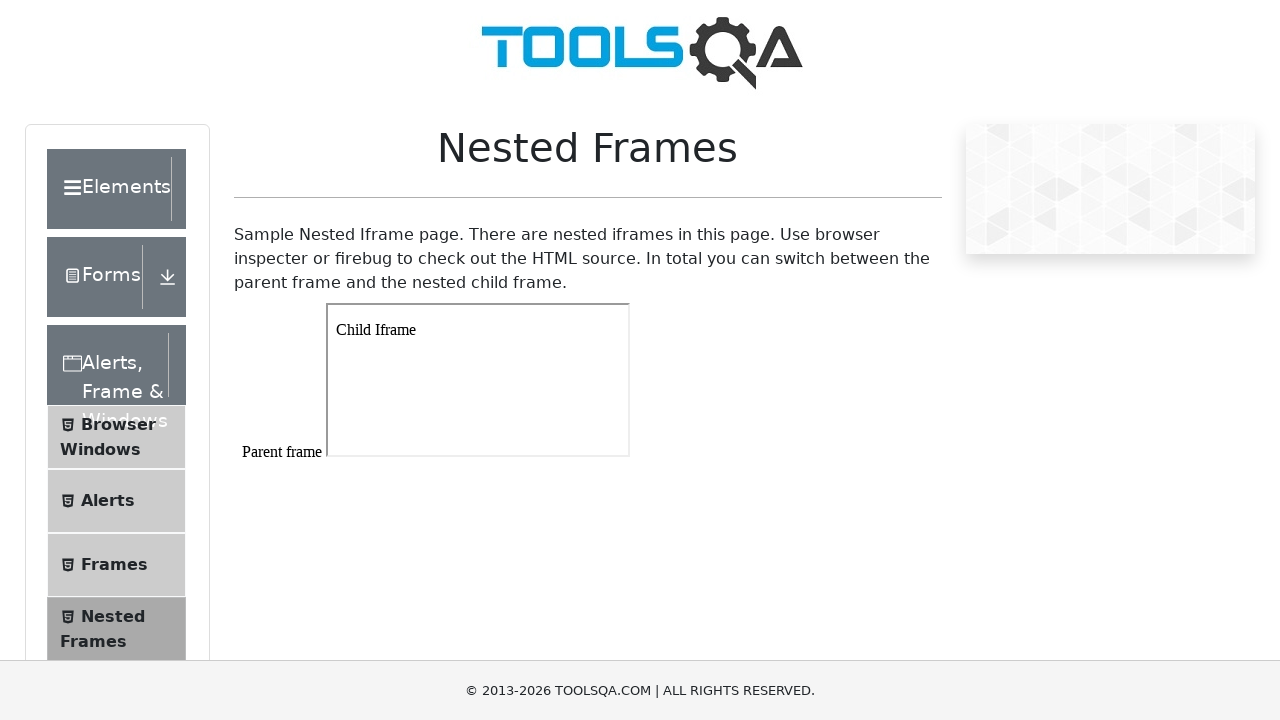

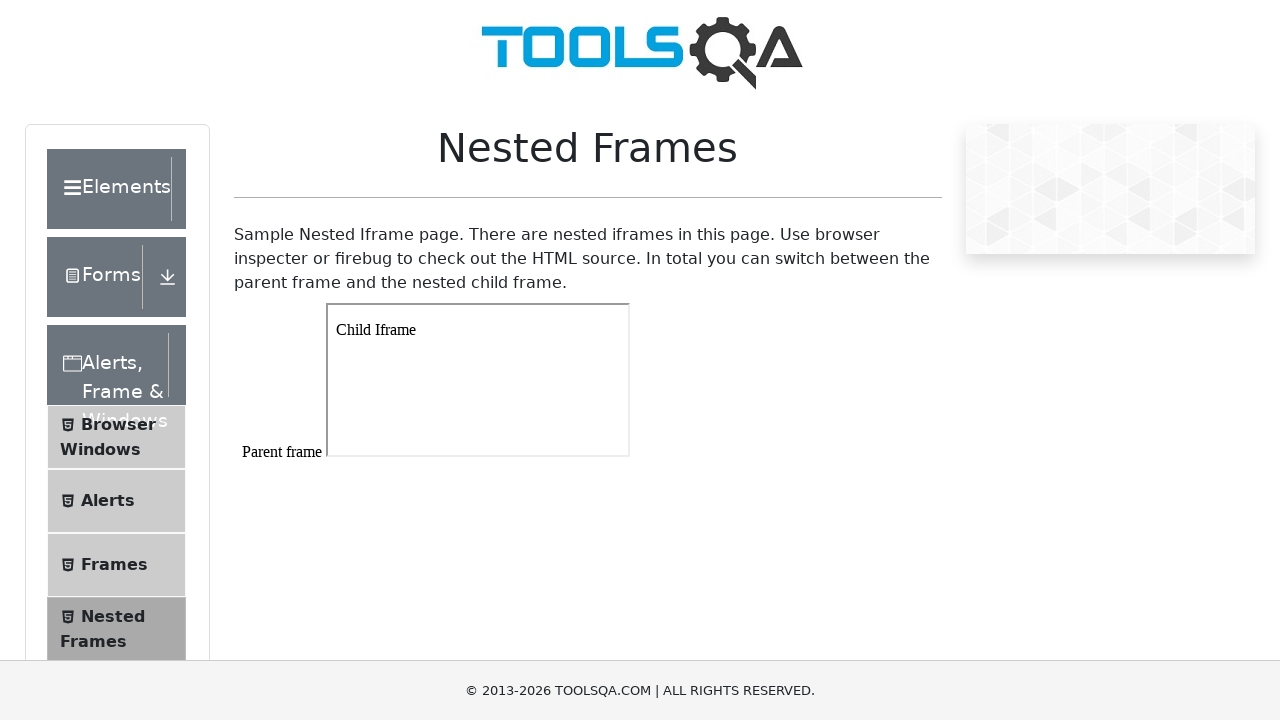